Tests simple JavaScript alert handling by clicking a button to trigger an alert, reading its text, and accepting it

Starting URL: https://training-support.net/webelements/alerts

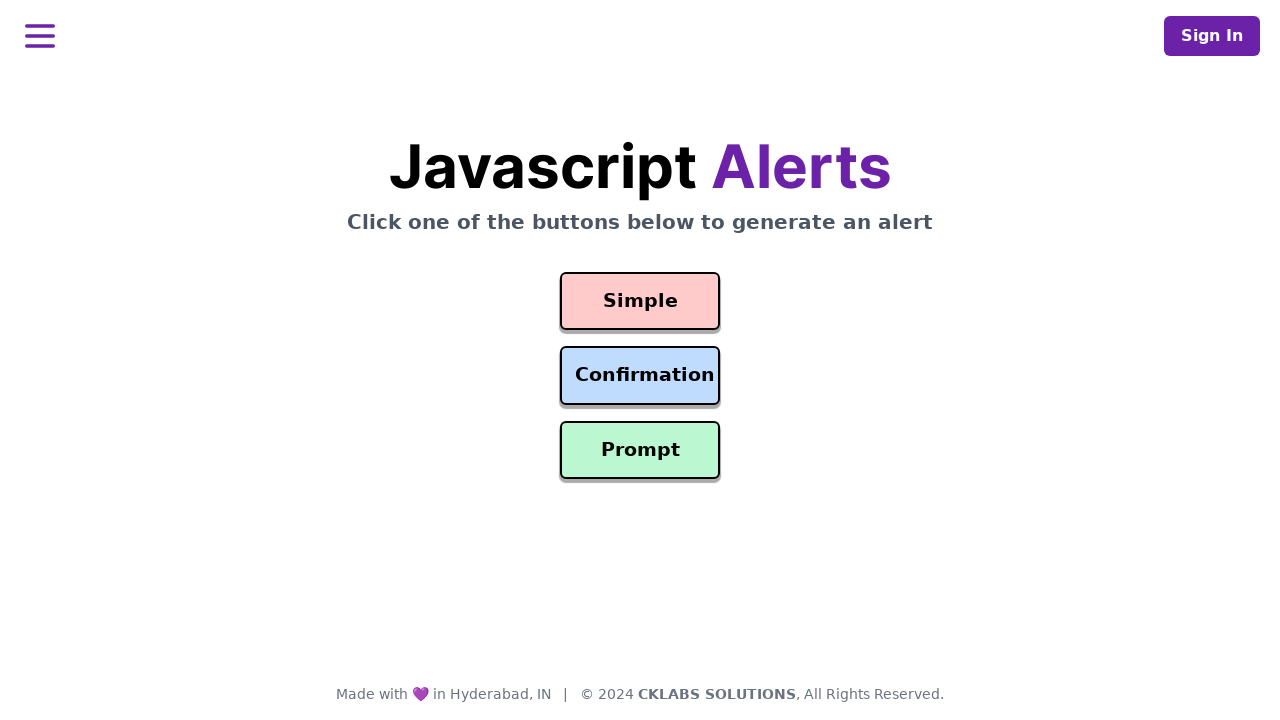

Clicked the Simple Alert button at (640, 301) on #simple
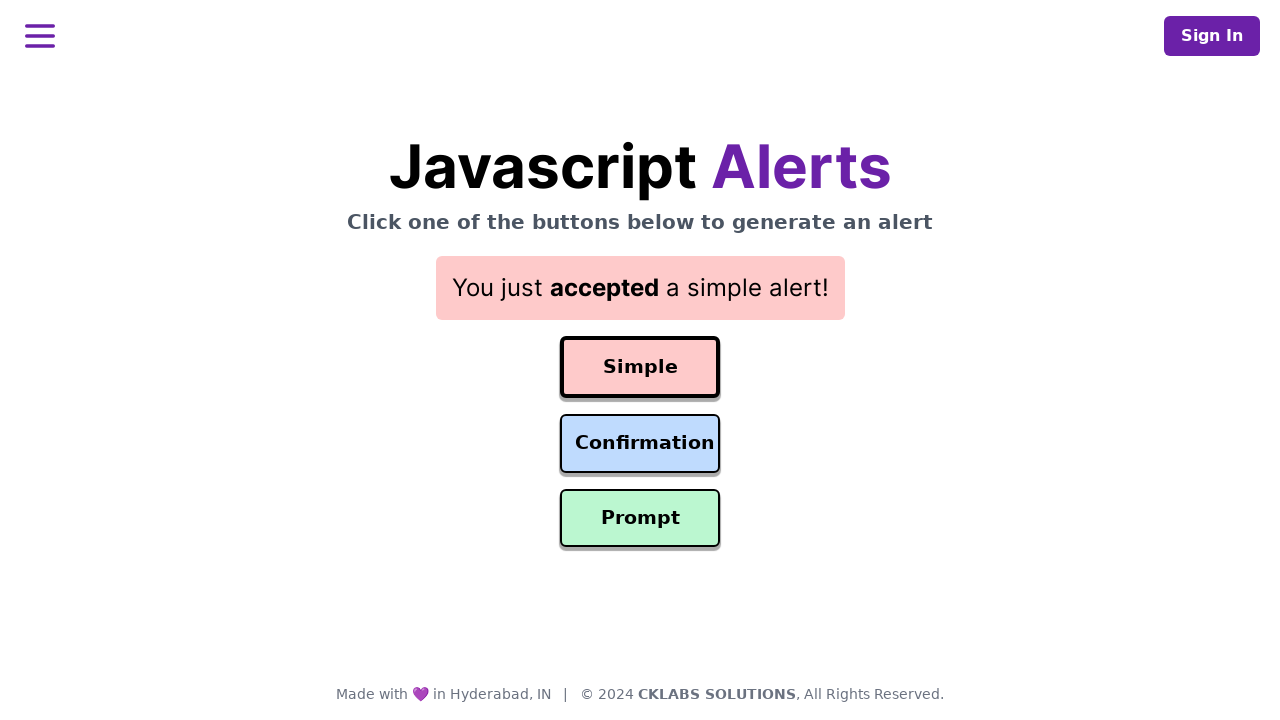

Set up dialog handler to accept alerts
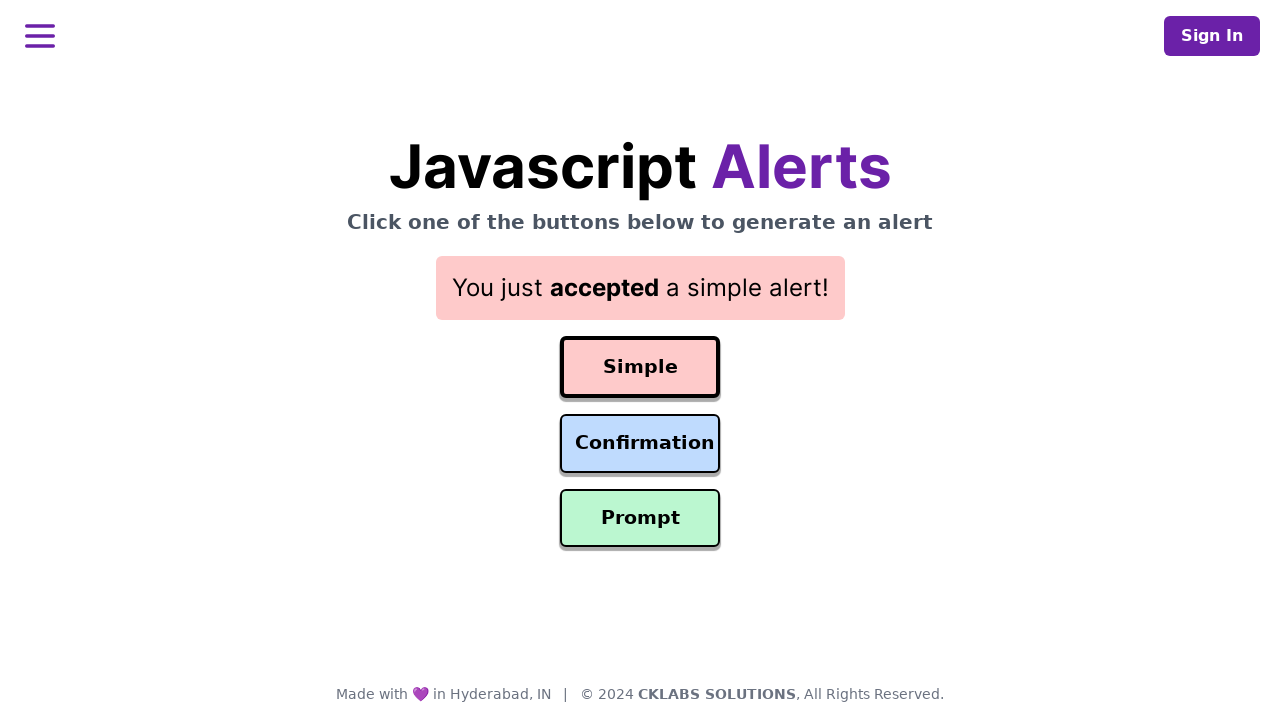

Waited 500ms for alert to be processed
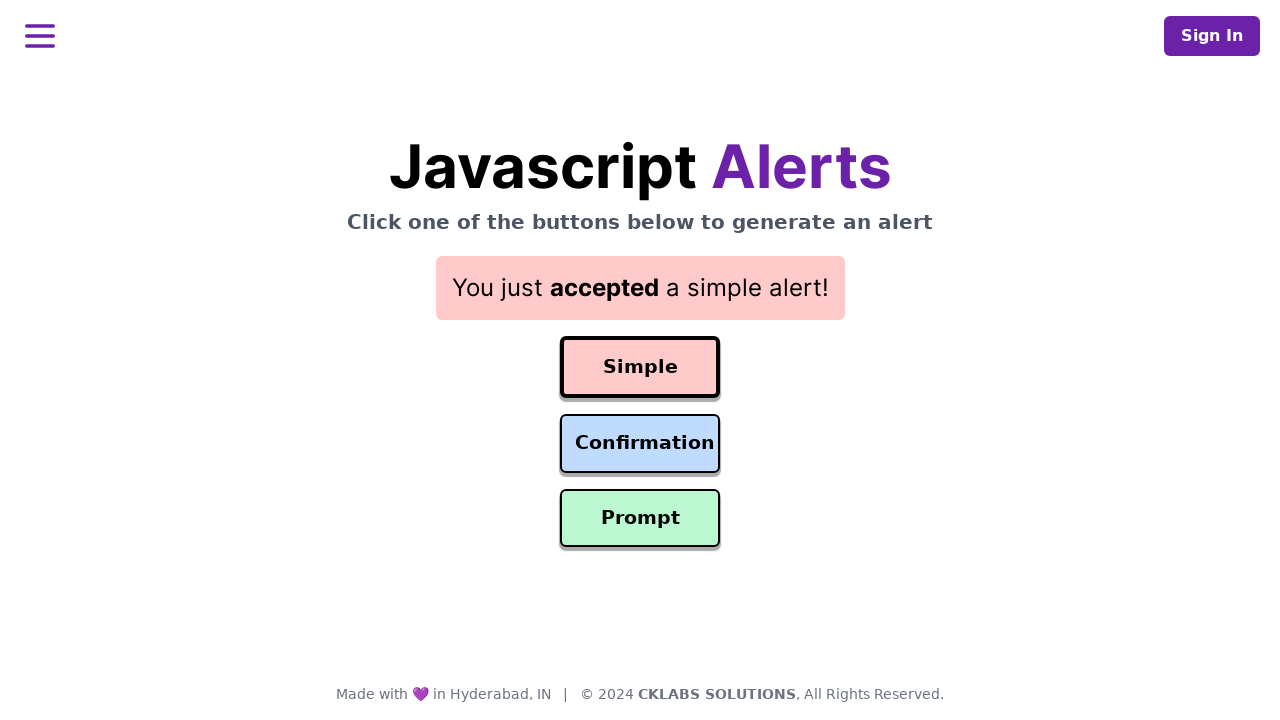

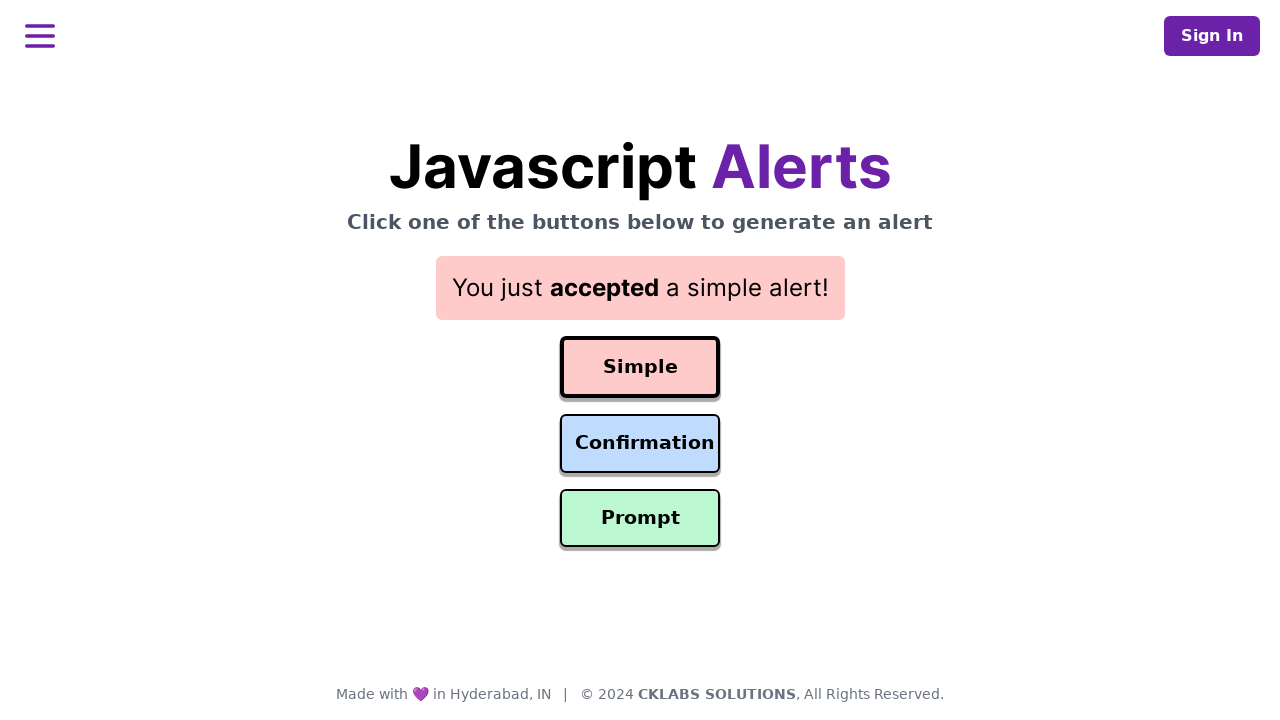